Navigates to jQuery UI slider demo page, clicks on Colorpicker link, and interacts with the color picker interface within an iframe

Starting URL: https://jqueryui.com/slider/#default

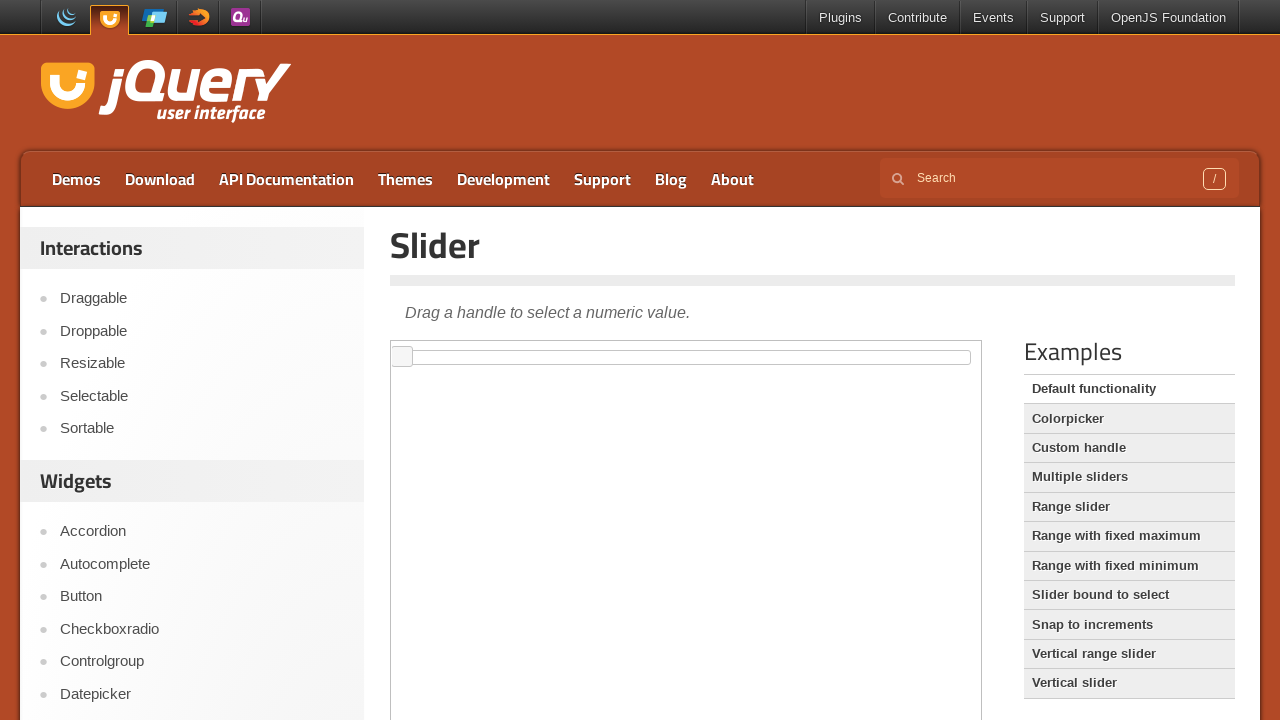

Clicked on Colorpicker link at (1129, 419) on xpath=//a[text()='Colorpicker']
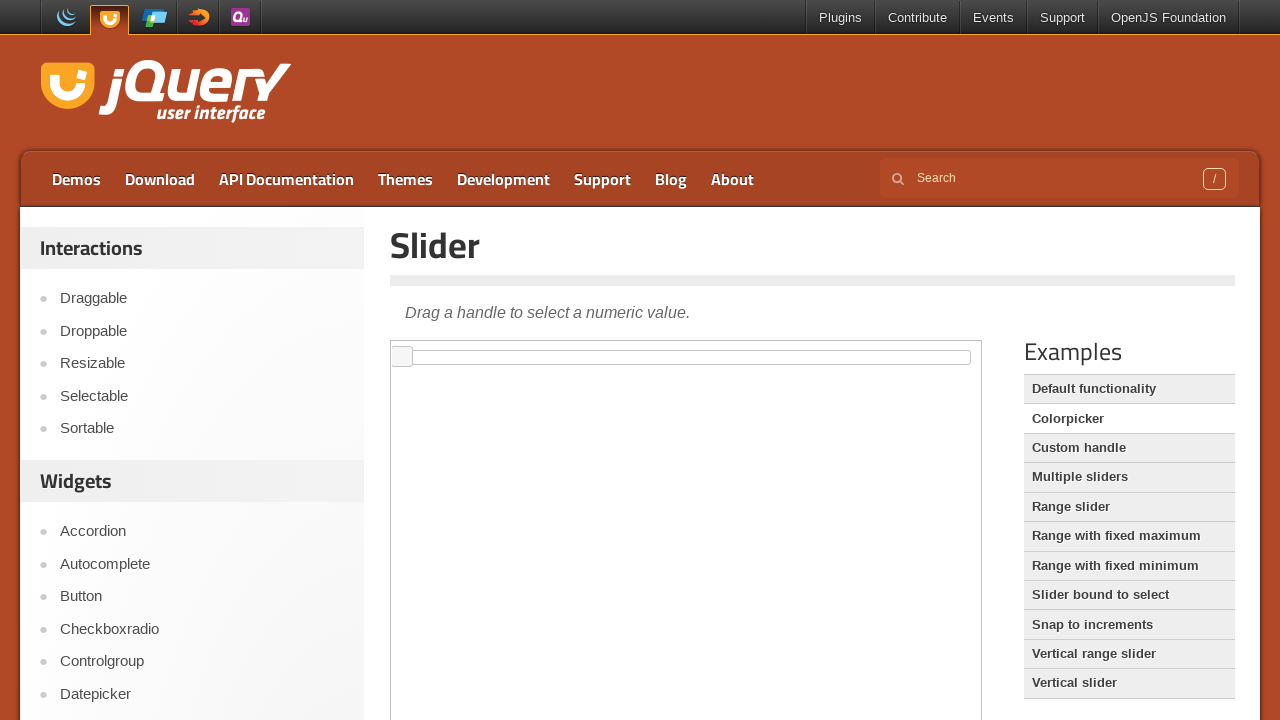

Waited for demo-frame iframe to load
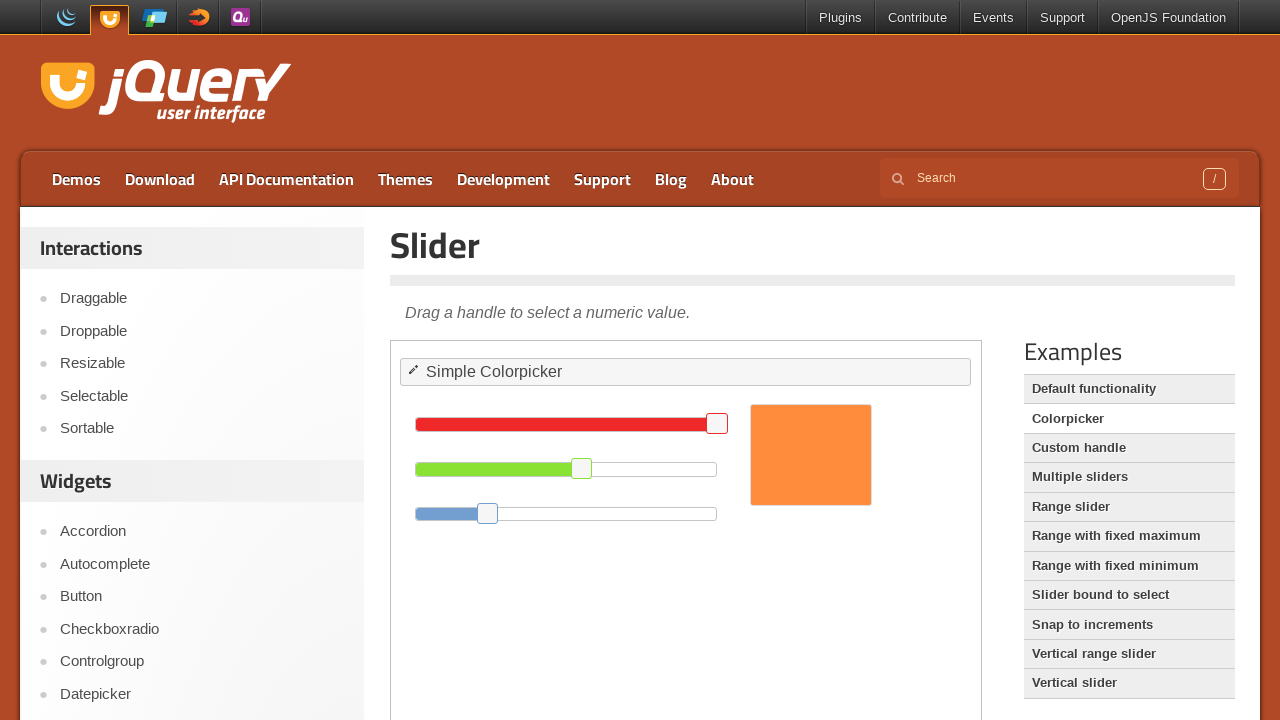

Located and switched to demo-frame iframe
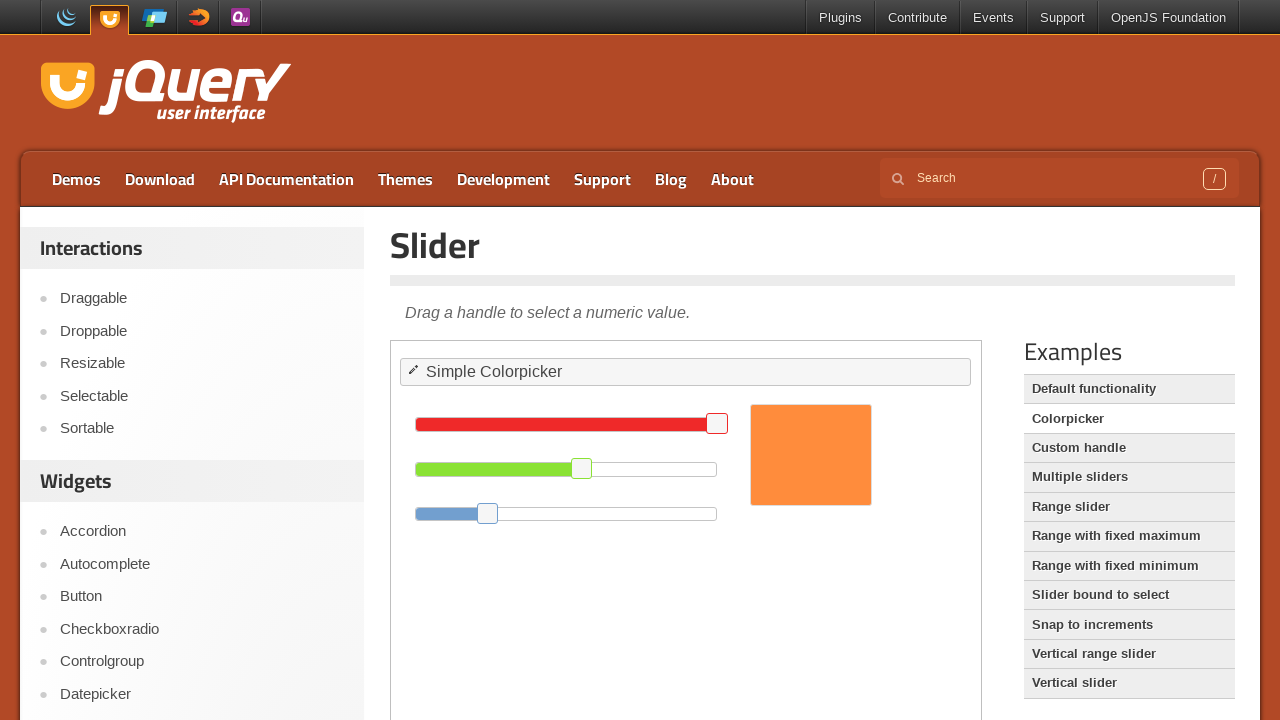

Red color slider element is present in iframe
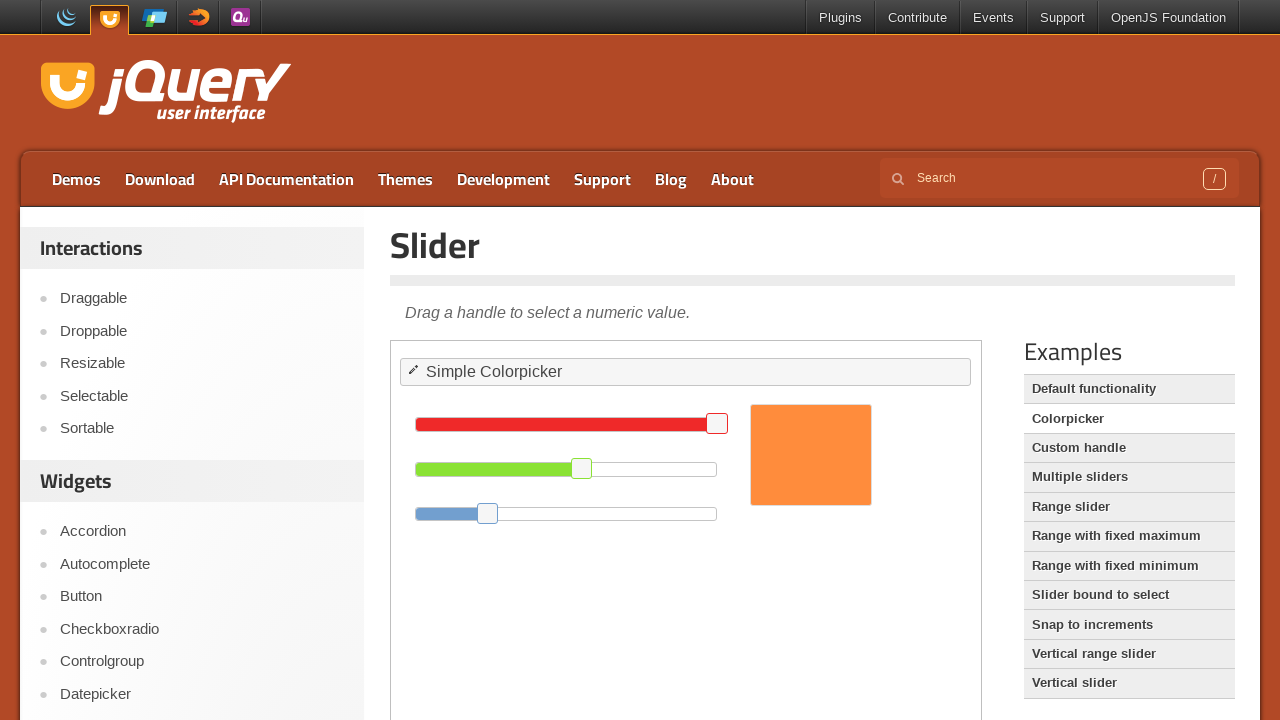

Green color slider element is present in iframe
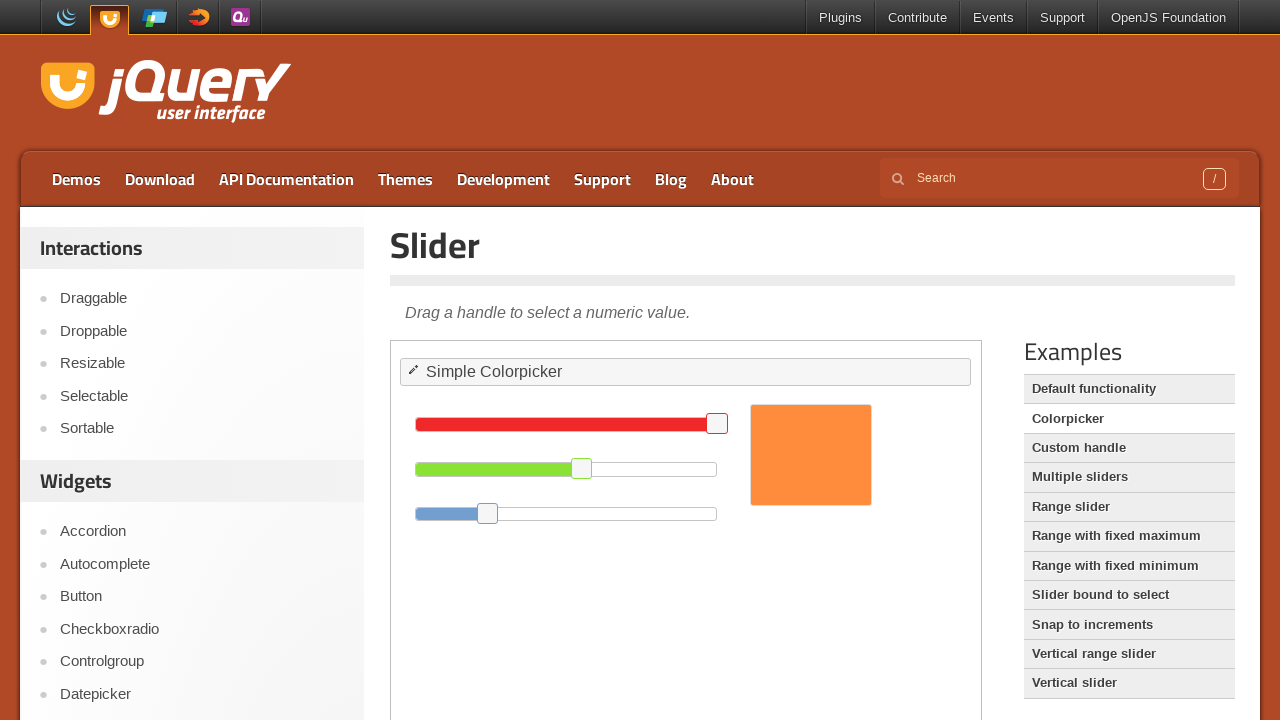

Blue color slider element is present in iframe
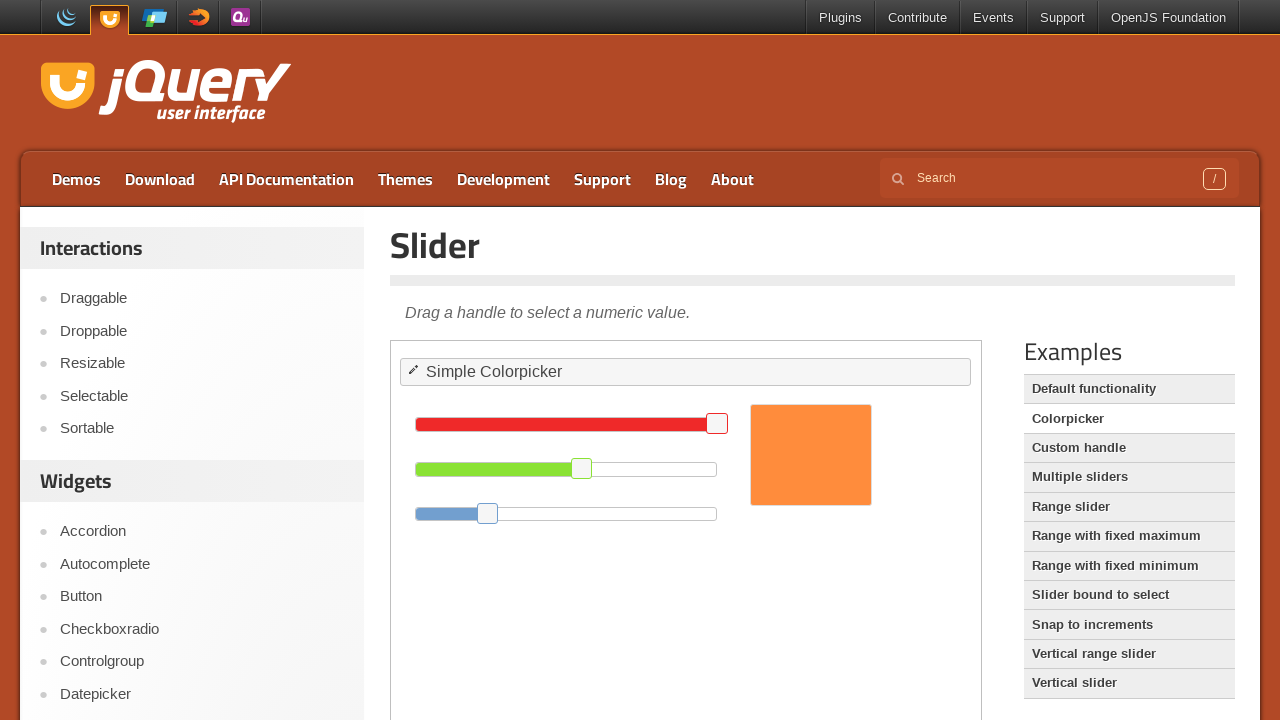

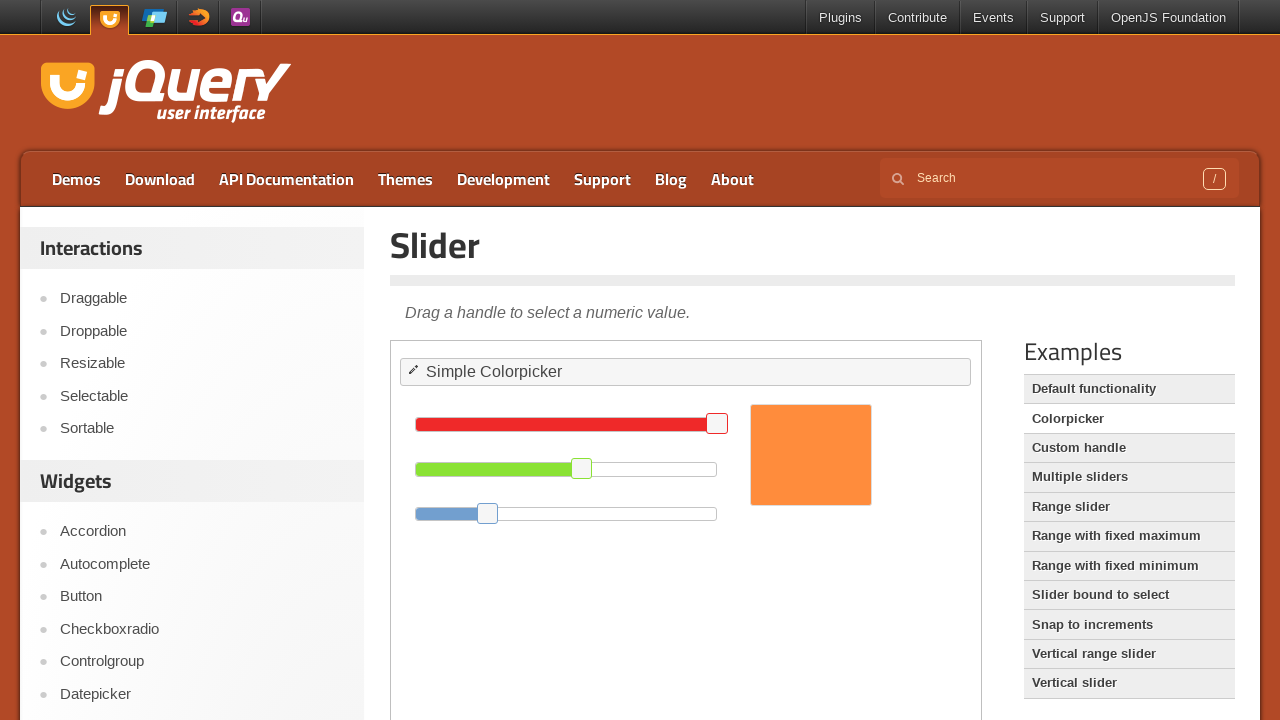